Demonstrates mouse hover action on a logo element and verifies that the element's color changes upon hover interaction.

Starting URL: https://practice.expandtesting.com/

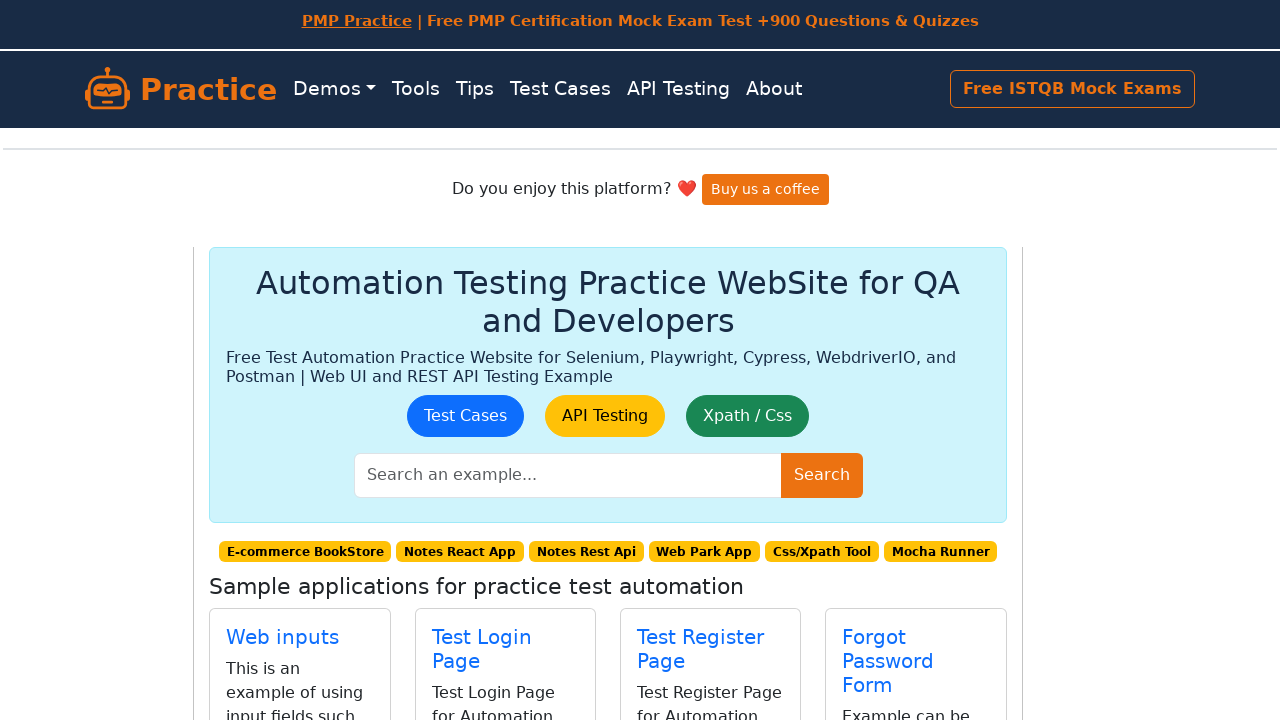

Located the logo element with selector 'a.logo_title'
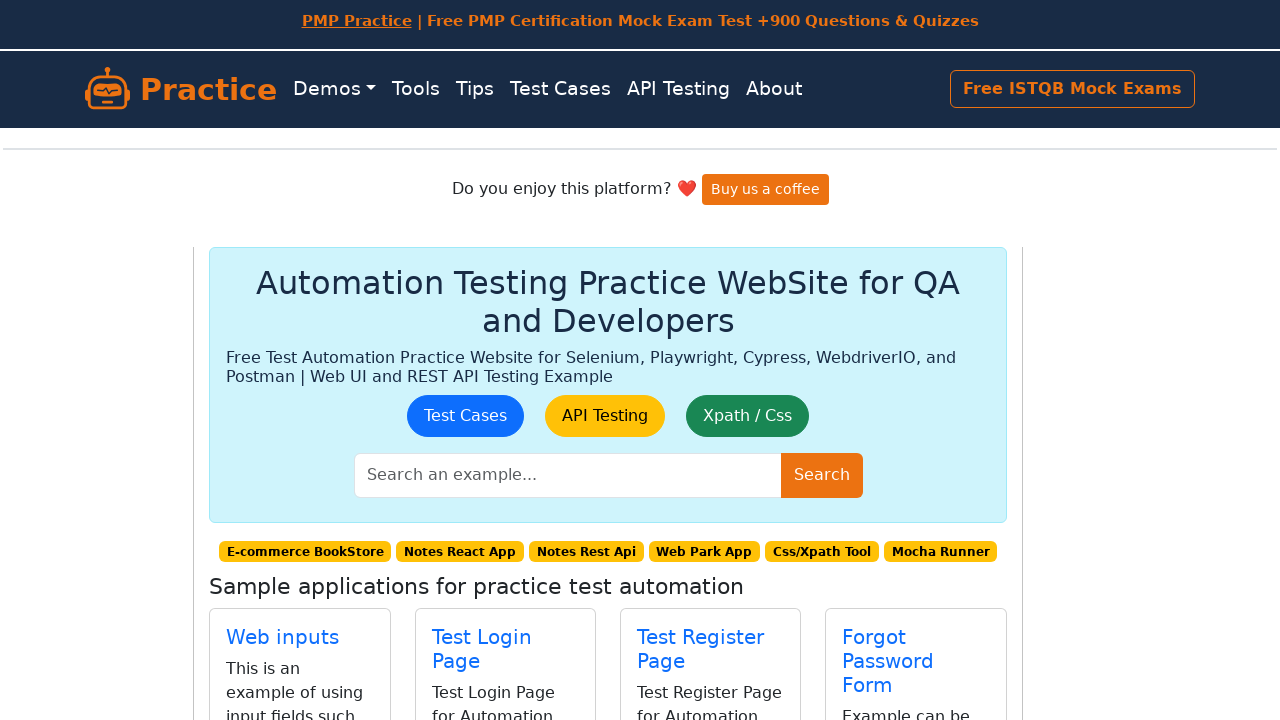

Logo element is now visible on the page
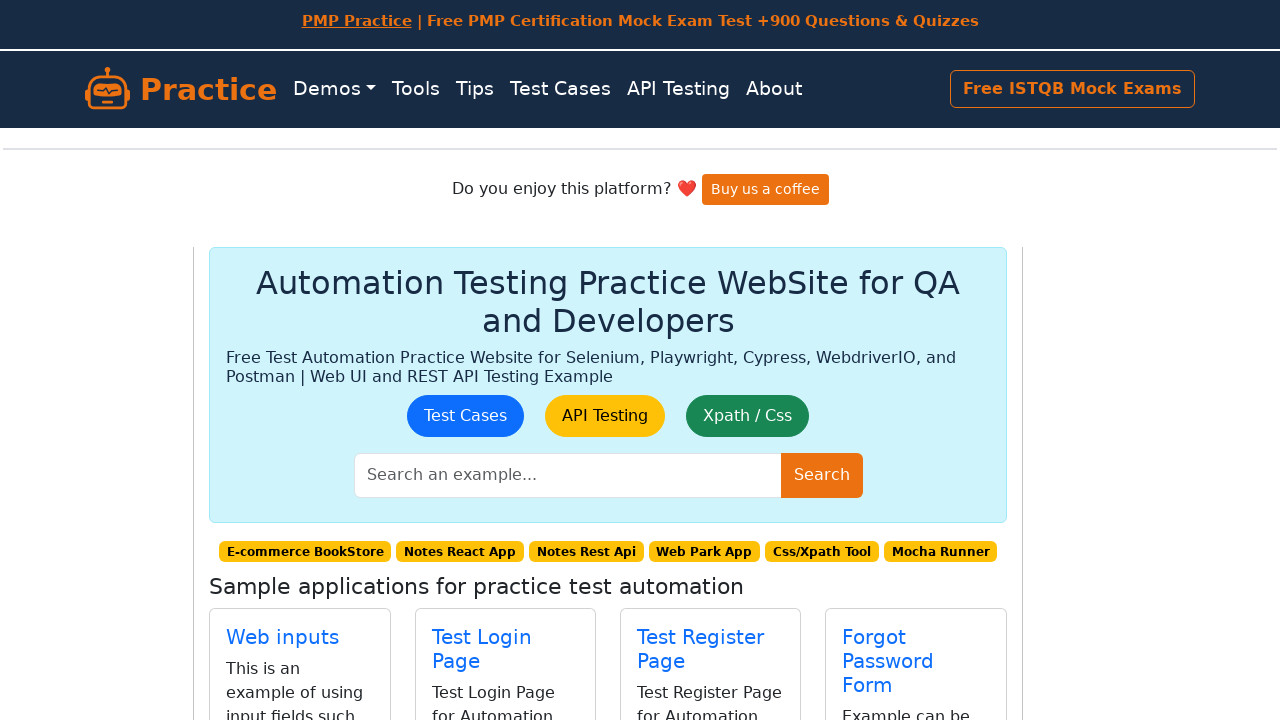

Hovered mouse over the logo element at (181, 89) on a.logo_title
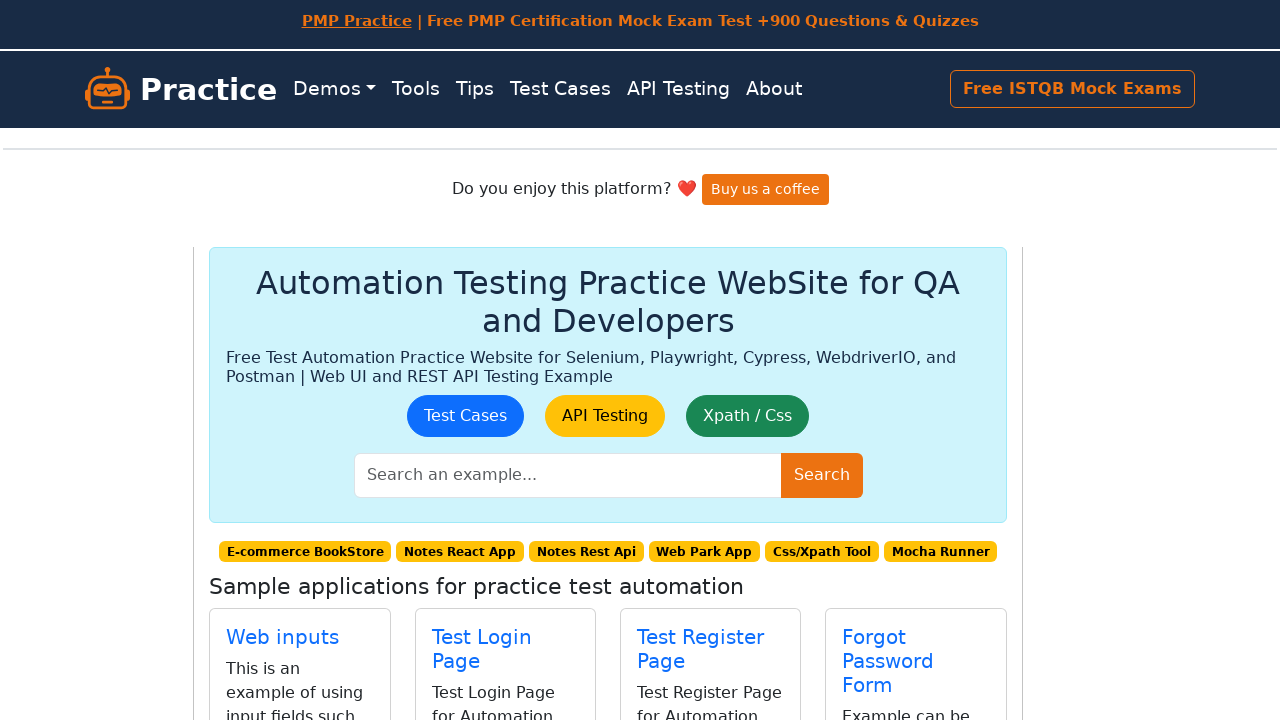

Waited 2 seconds to observe the hover effect on logo color
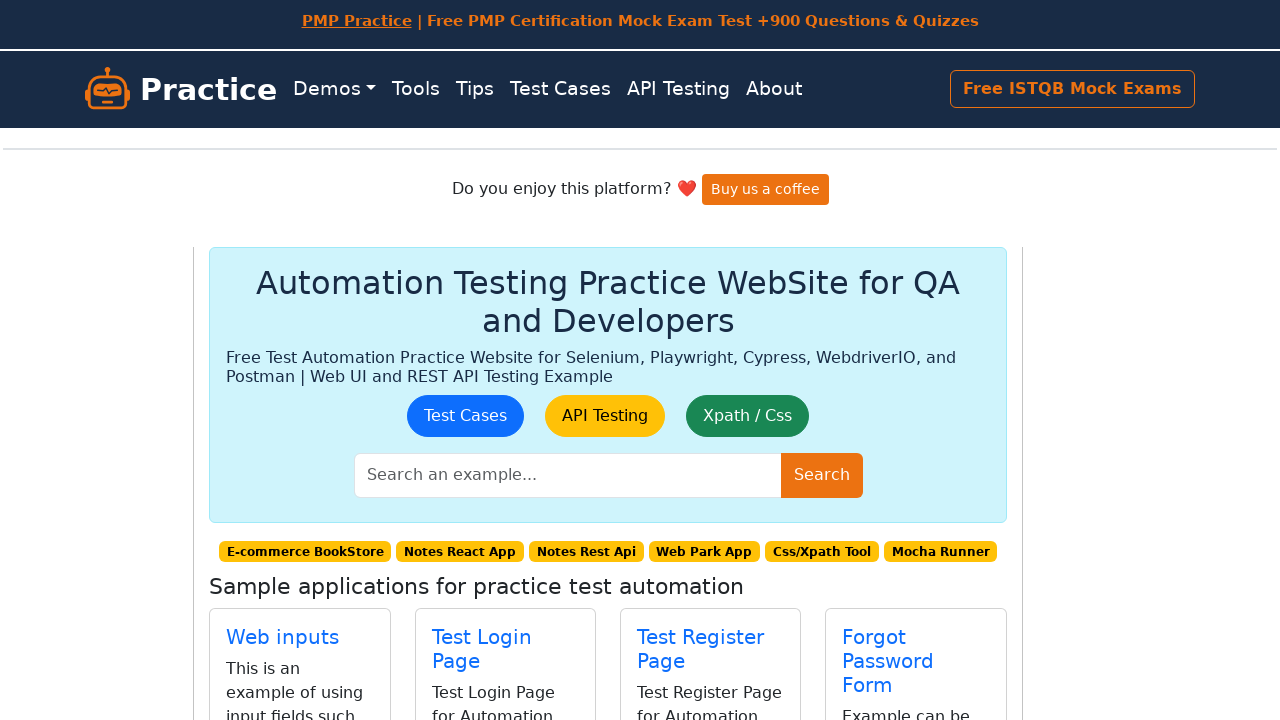

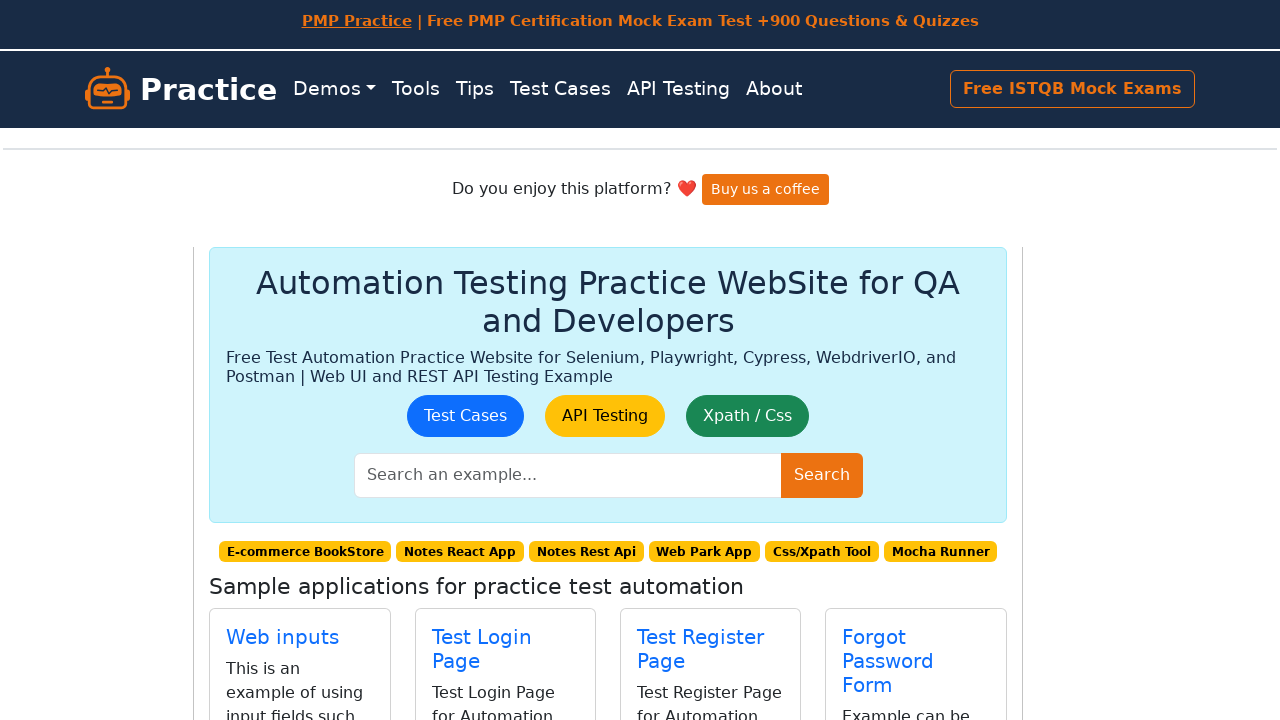